Tests flight search functionality by selecting origin (Paris) and destination (London) cities and submitting the search form

Starting URL: https://blazedemo.com

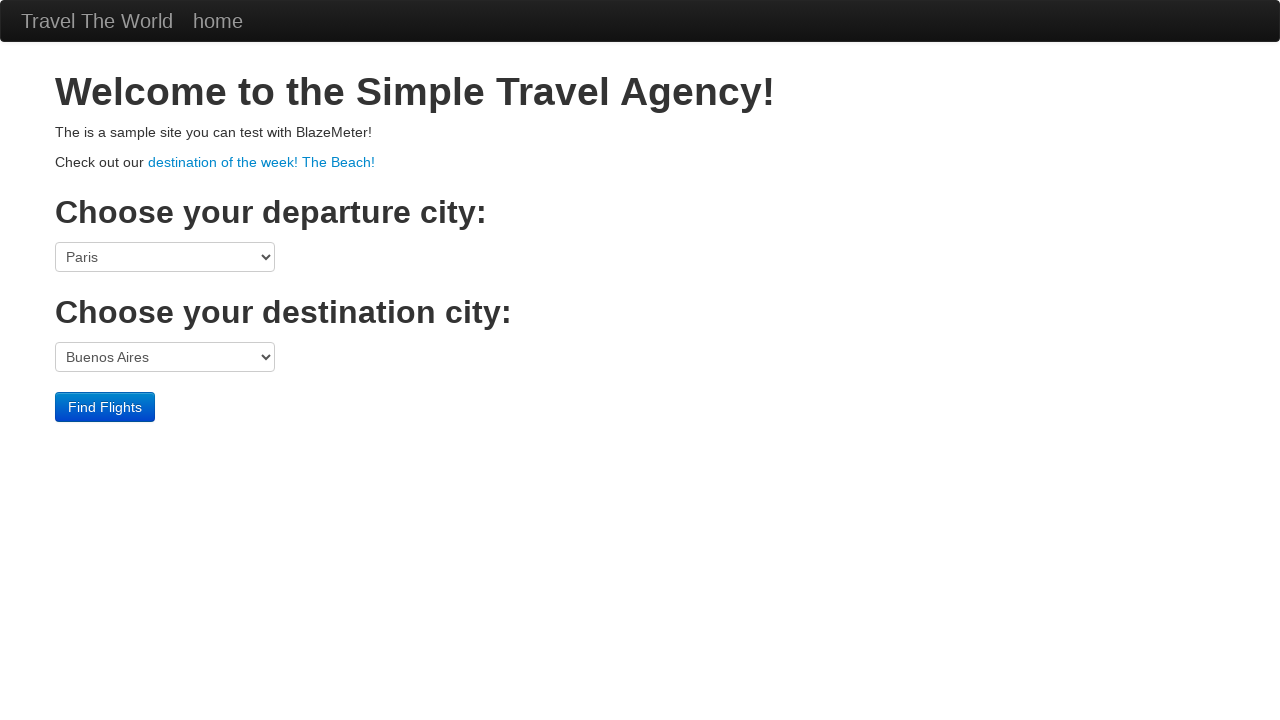

Clicked origin city dropdown at (165, 257) on select[name='fromPort']
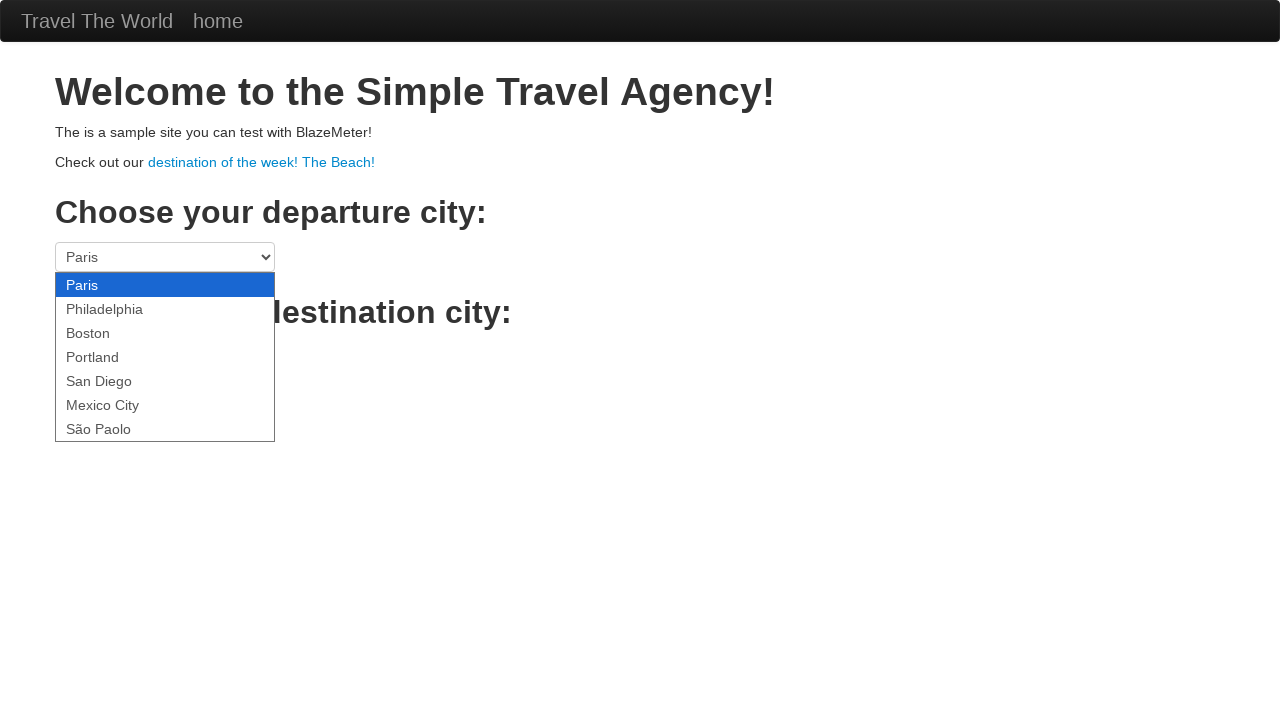

Selected Paris as origin city on select[name='fromPort']
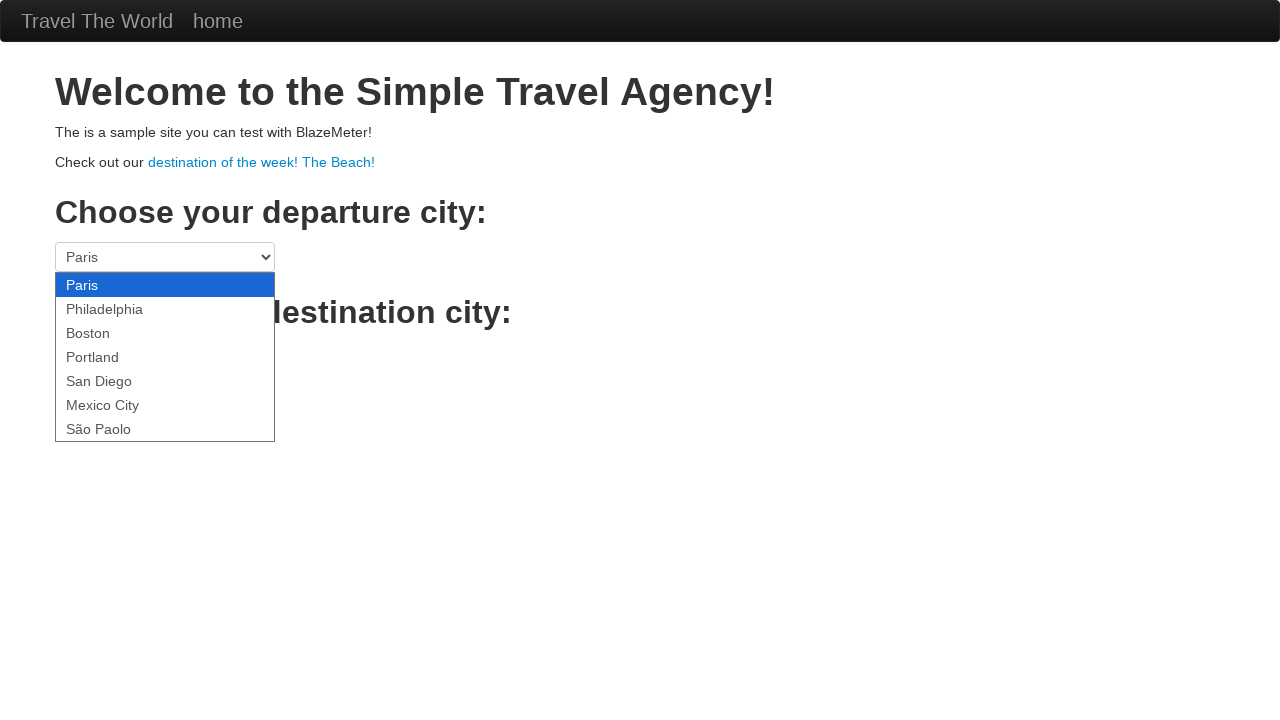

Clicked destination city dropdown at (165, 357) on select[name='toPort']
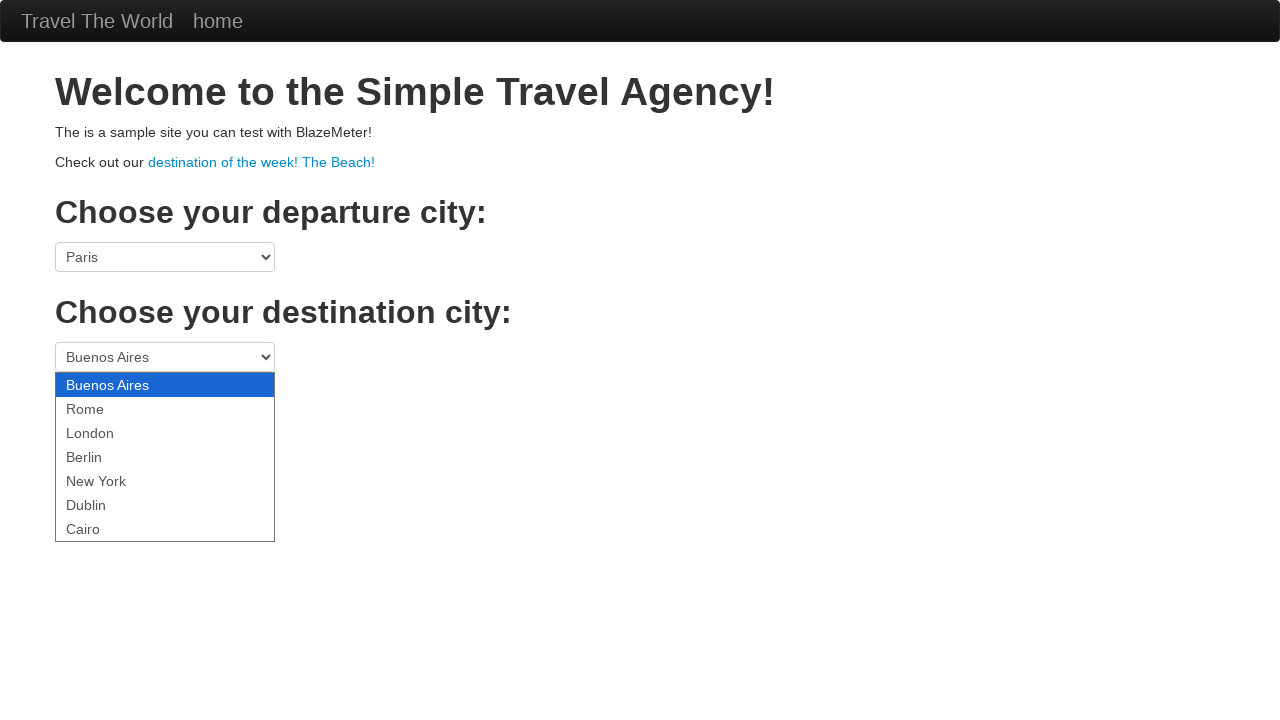

Selected London as destination city on select[name='toPort']
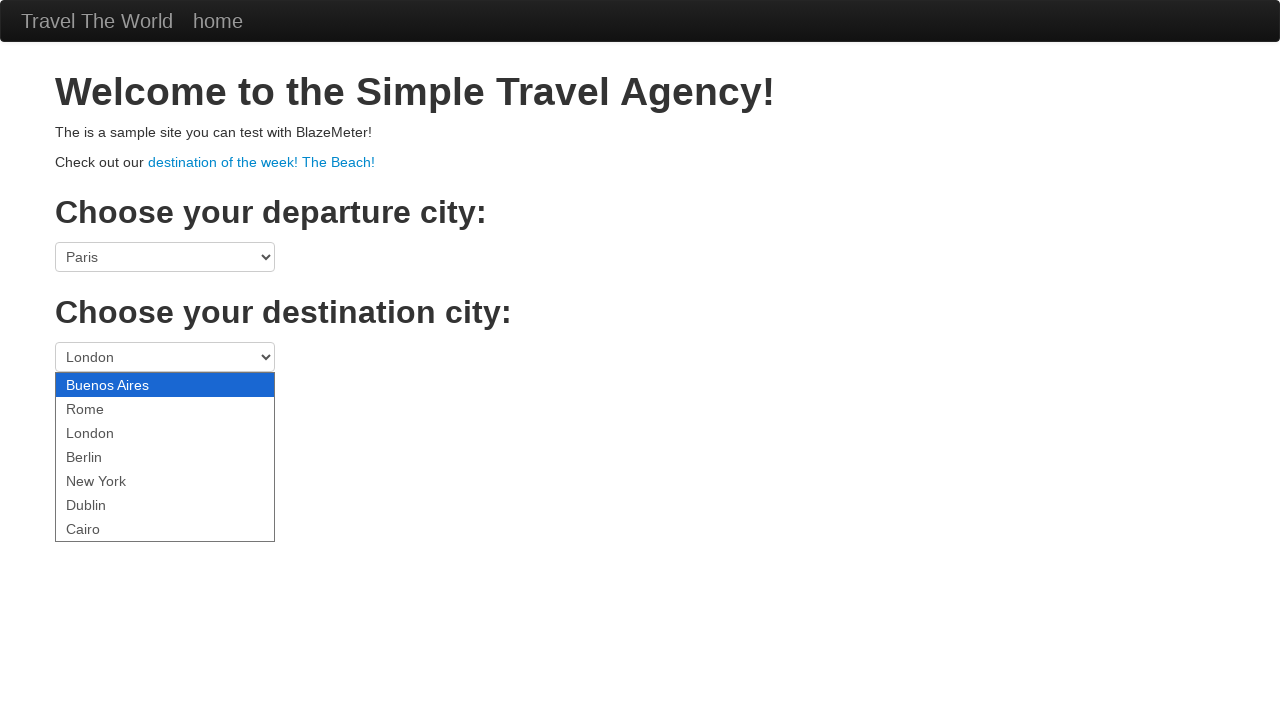

Clicked search button to submit flight search at (105, 407) on .btn-primary
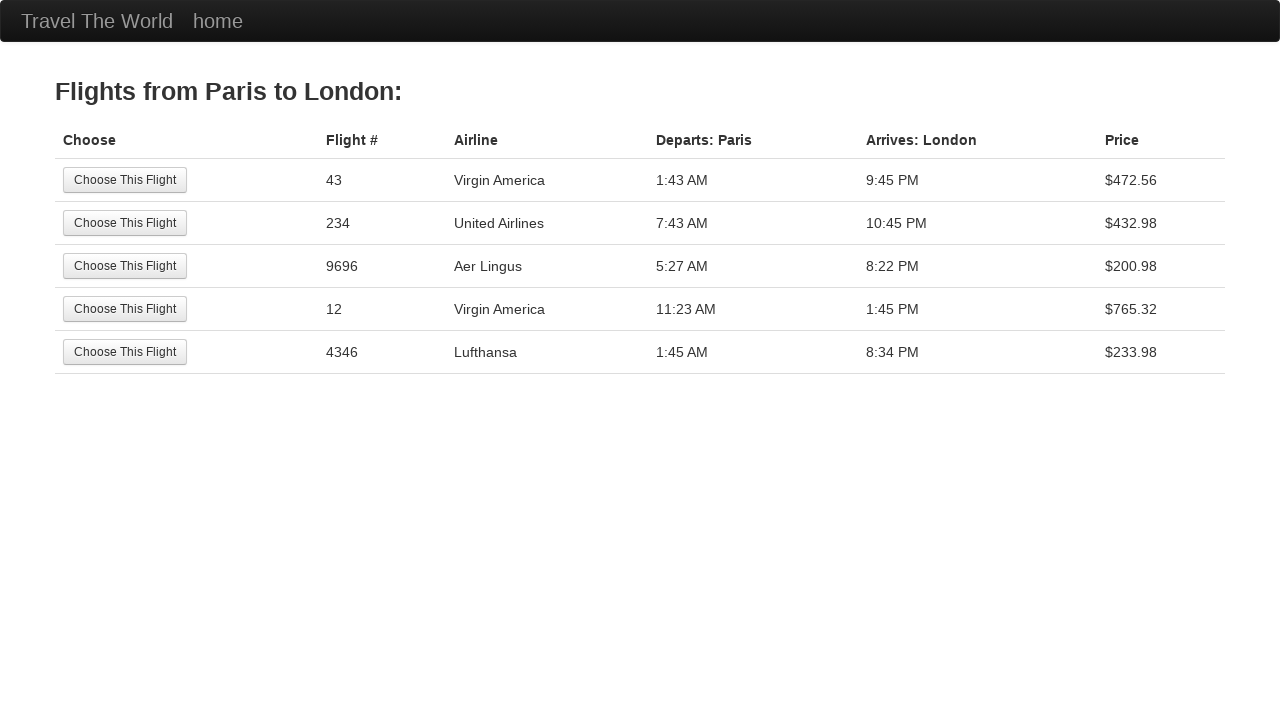

Flight search results page loaded successfully
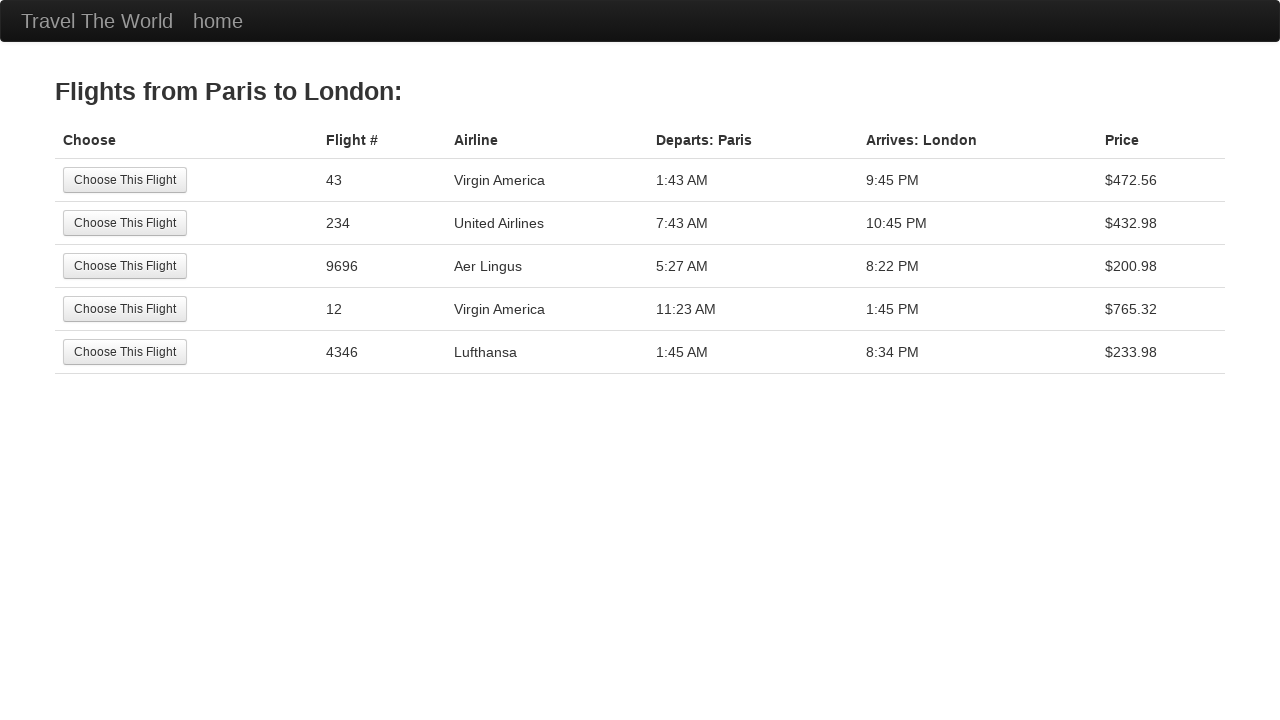

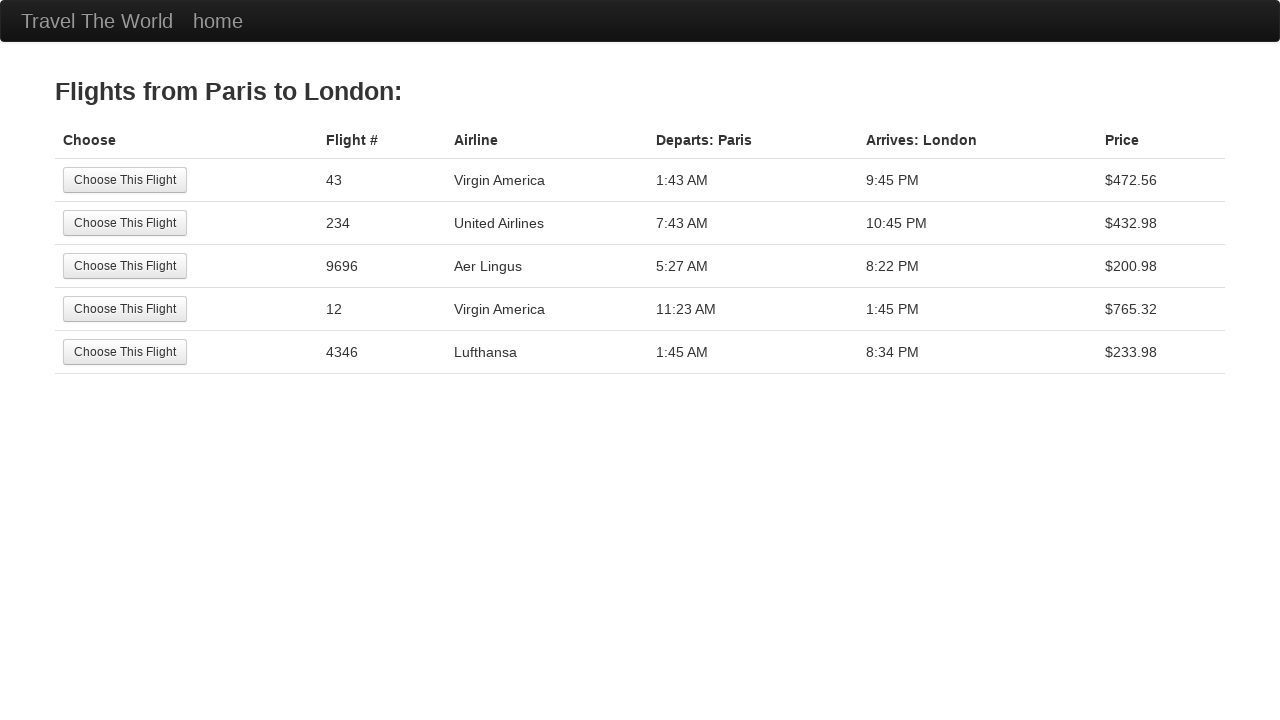